Tests drag and drop slider functionality by navigating to a slider demo page and dragging a slider from value 15 to 95

Starting URL: https://www.lambdatest.com/selenium-playground

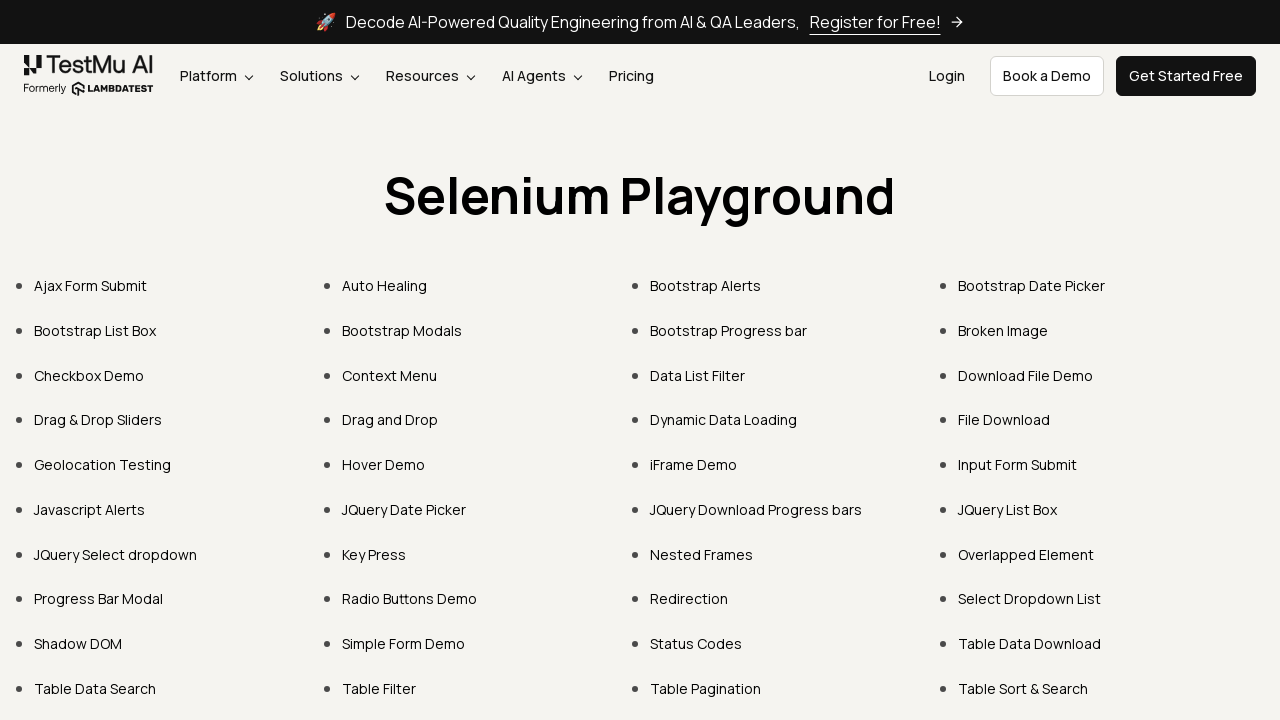

Clicked on 'Drag & Drop Sliders' link at (98, 420) on text='Drag & Drop Sliders'
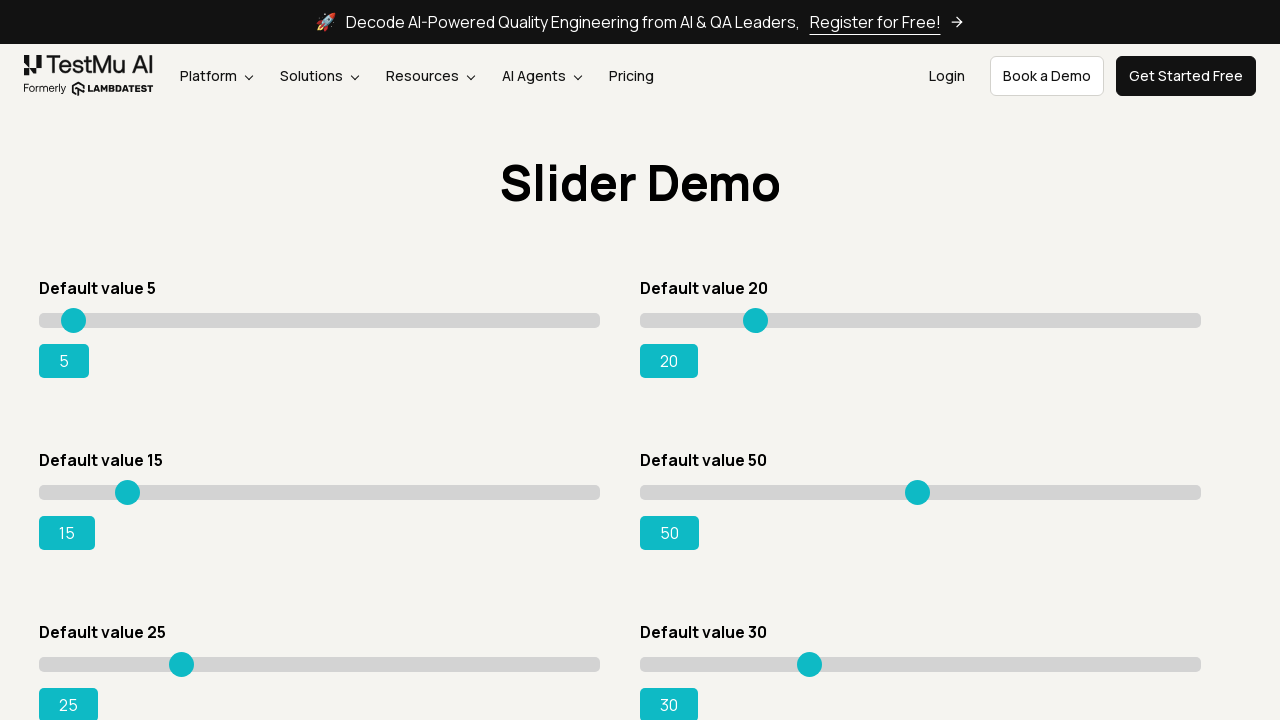

Slider page loaded successfully
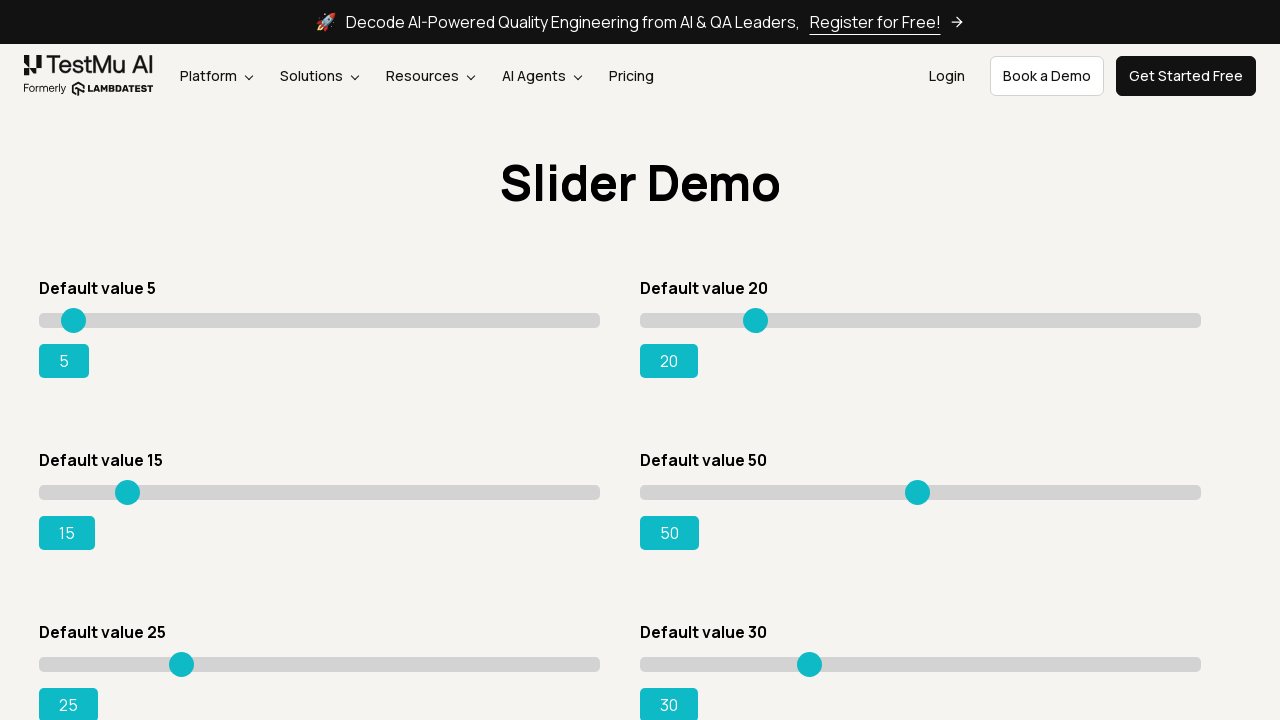

Located the target slider element (third range input)
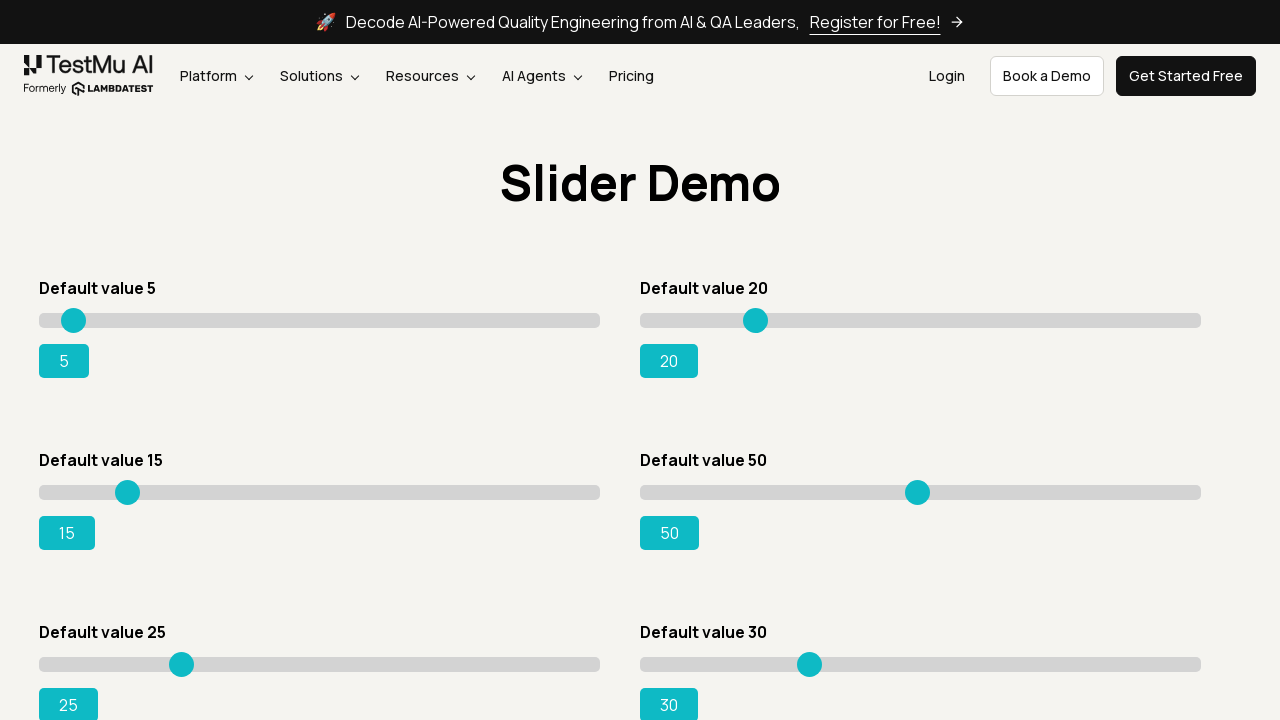

Moved mouse to slider starting position (value 15) at (123, 492)
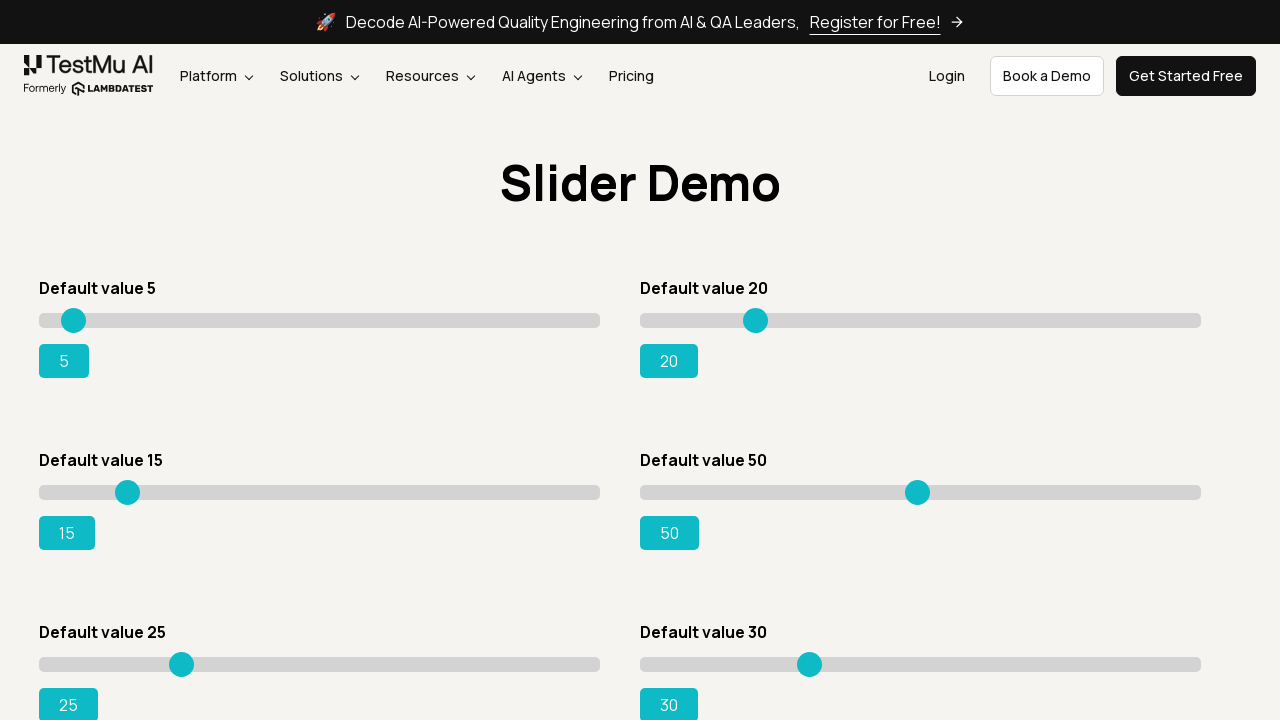

Pressed mouse button down on slider at (123, 492)
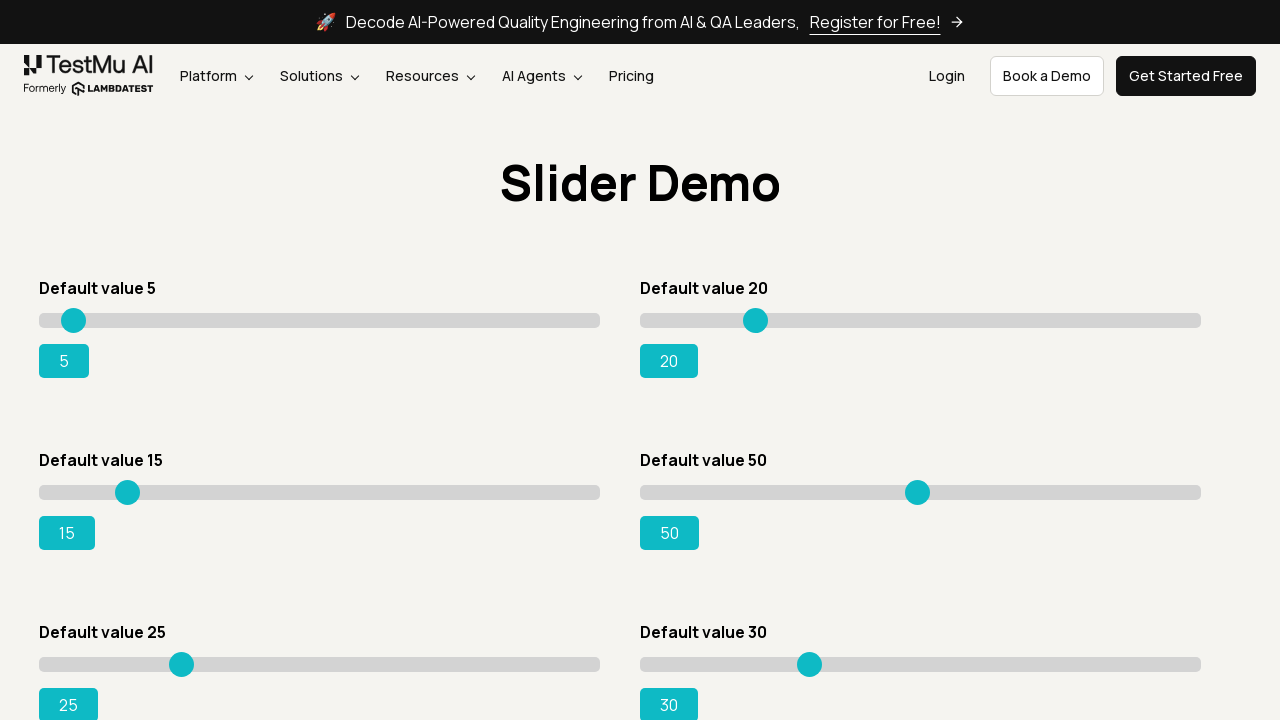

Dragged slider to target position (value 95) at (572, 492)
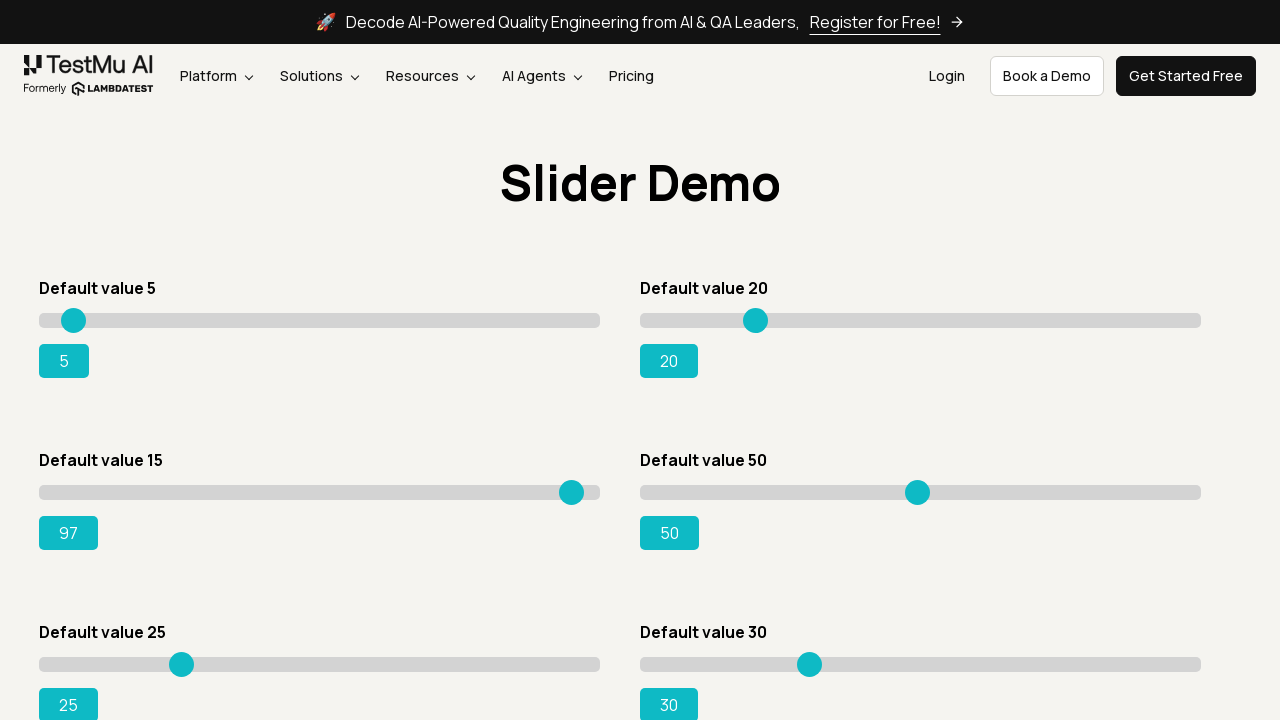

Released mouse button to complete slider drag at (572, 492)
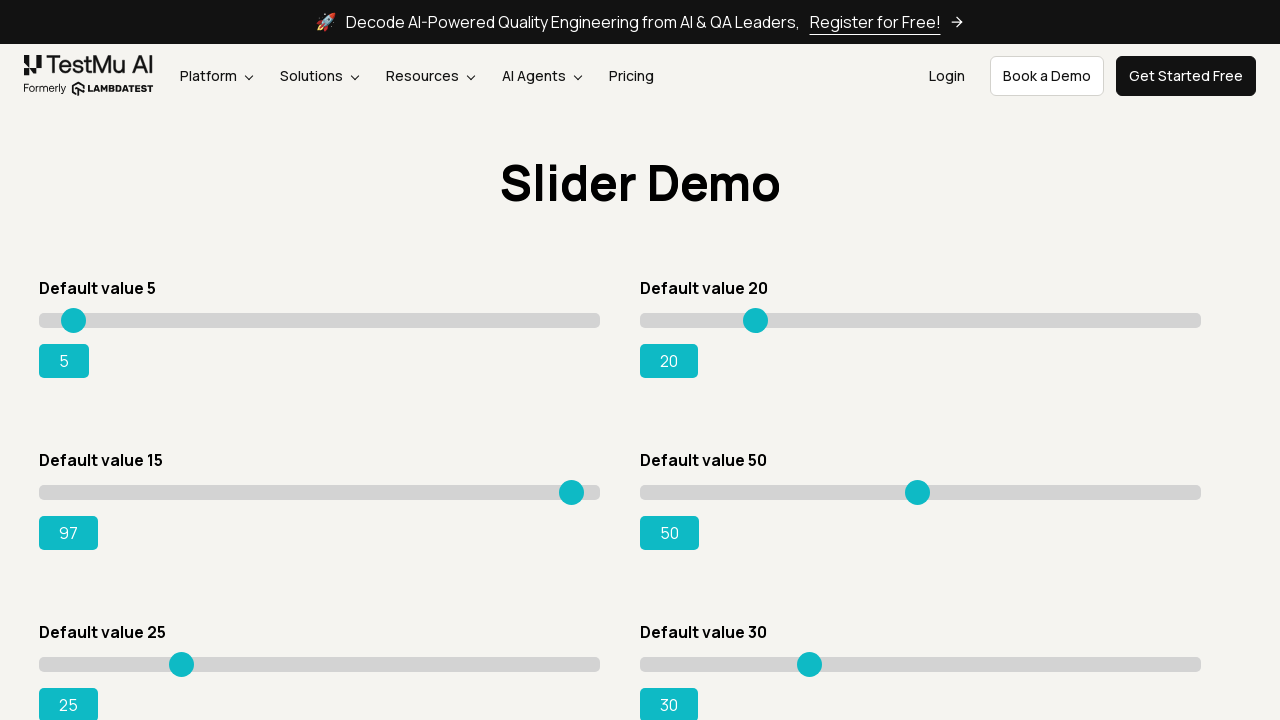

Retrieved range output value: 97
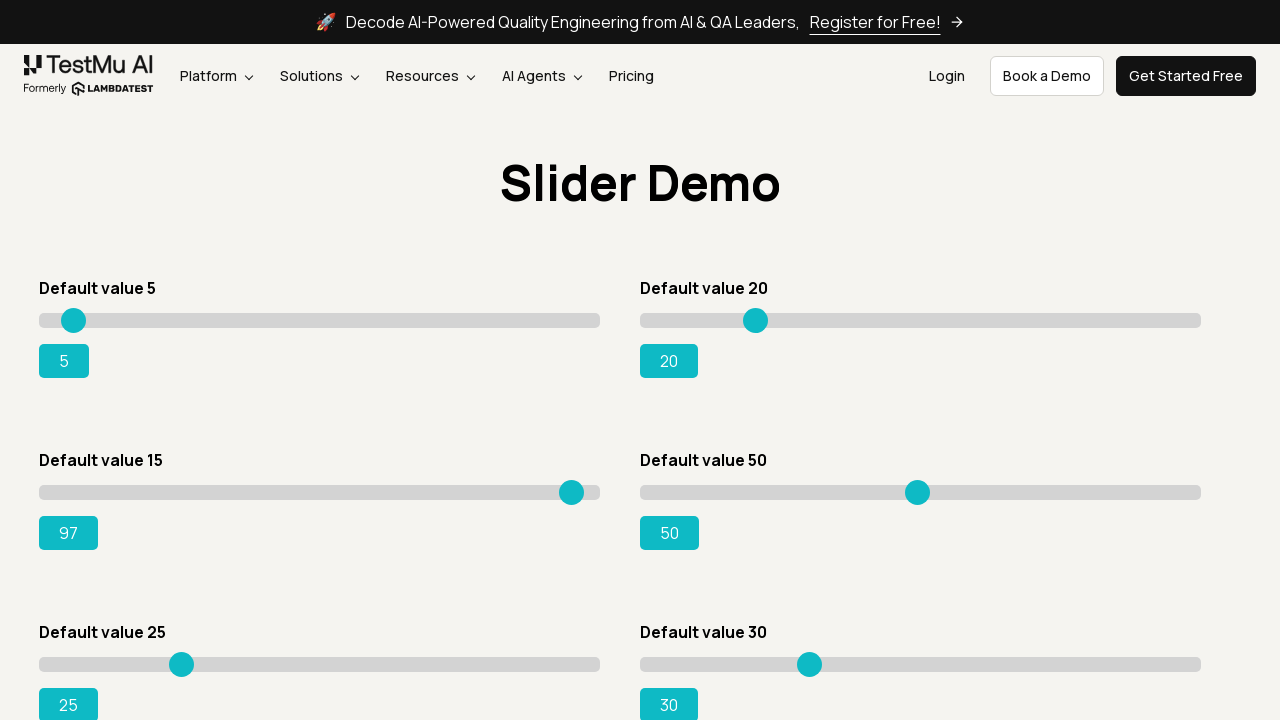

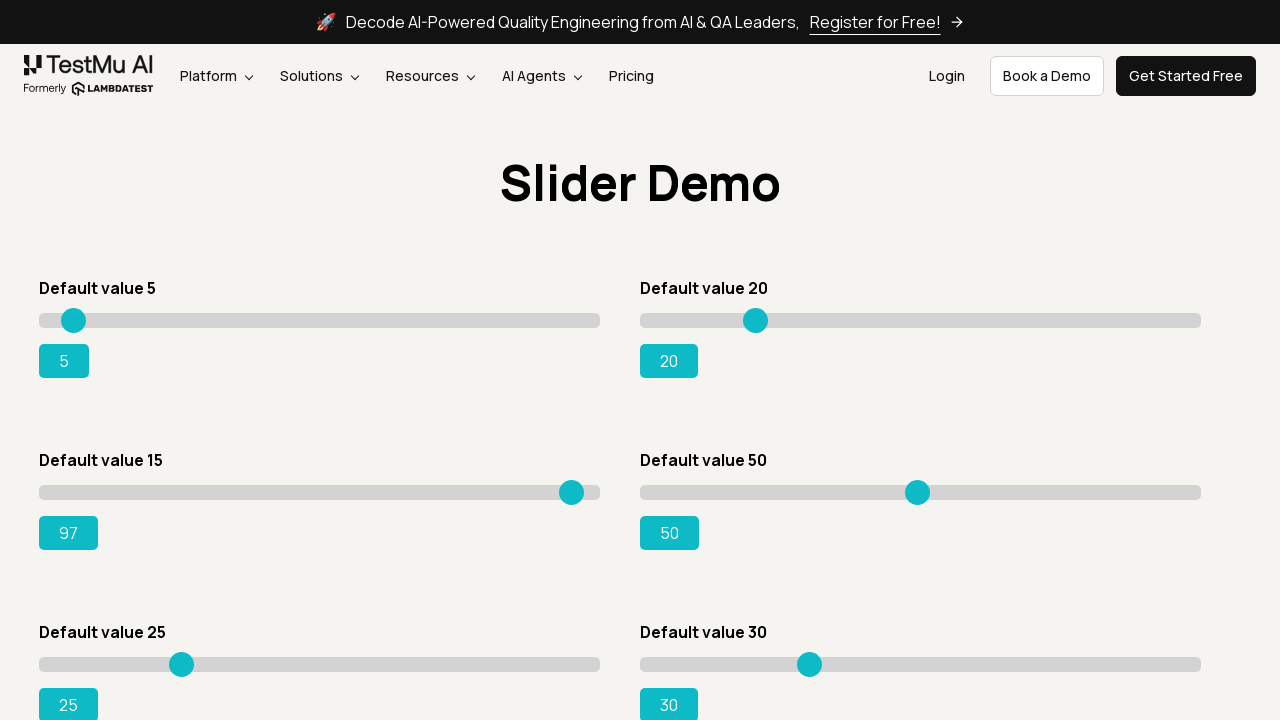